Tests sign-in dropdown form by clicking the sign-in button and filling in an email field

Starting URL: https://getbootstrap.com/docs/4.0/components/dropdowns/

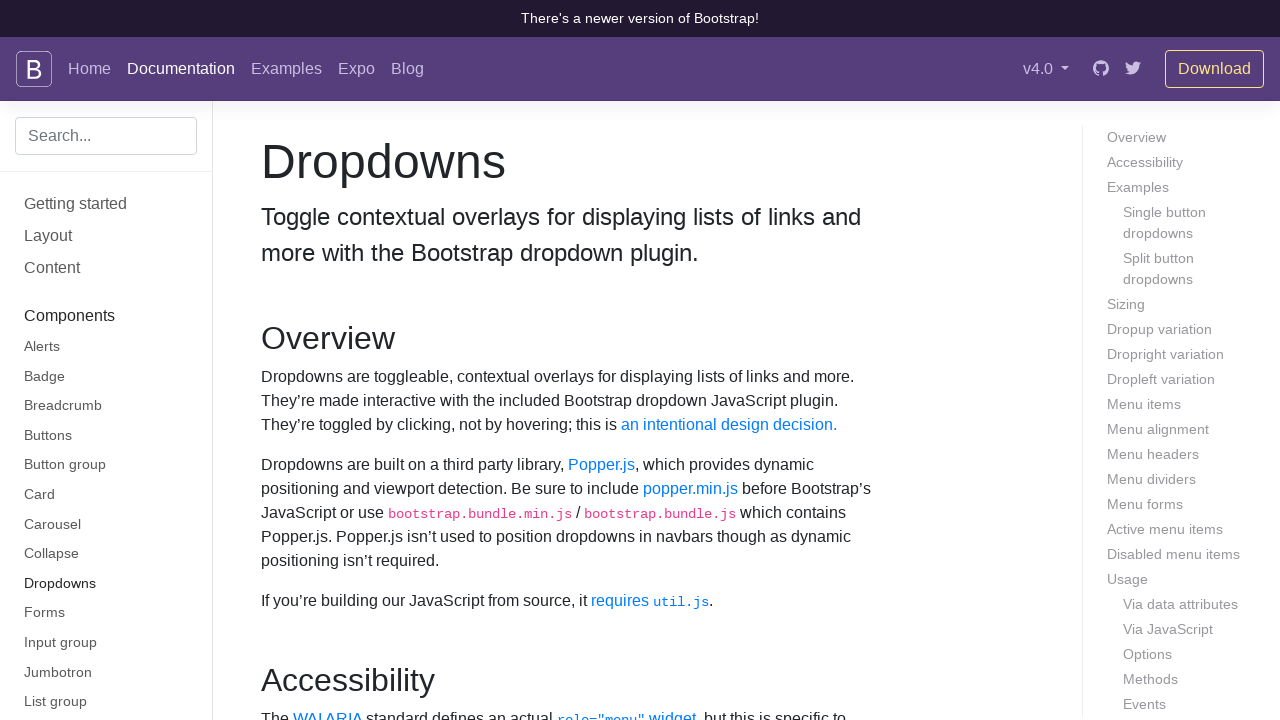

Navigated to Bootstrap dropdowns documentation page
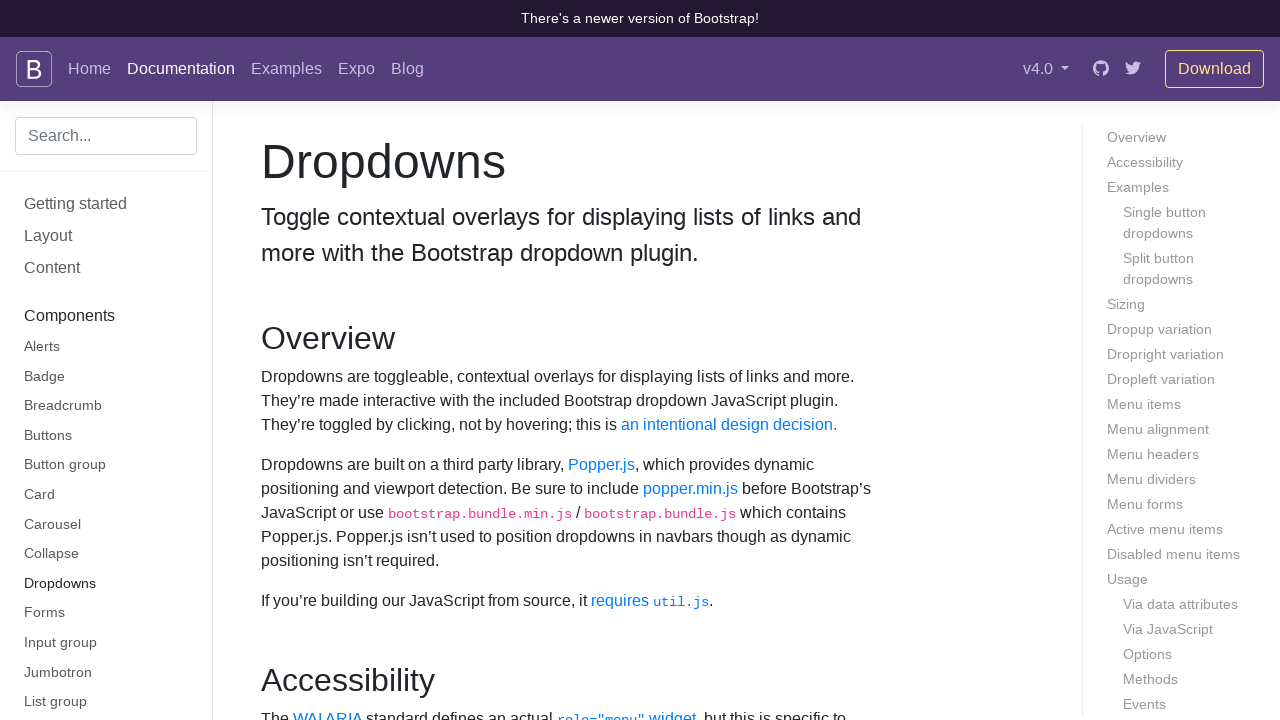

Clicked the first Sign in button to open dropdown form at (351, 360) on xpath=//button[text()='Sign in'][1]
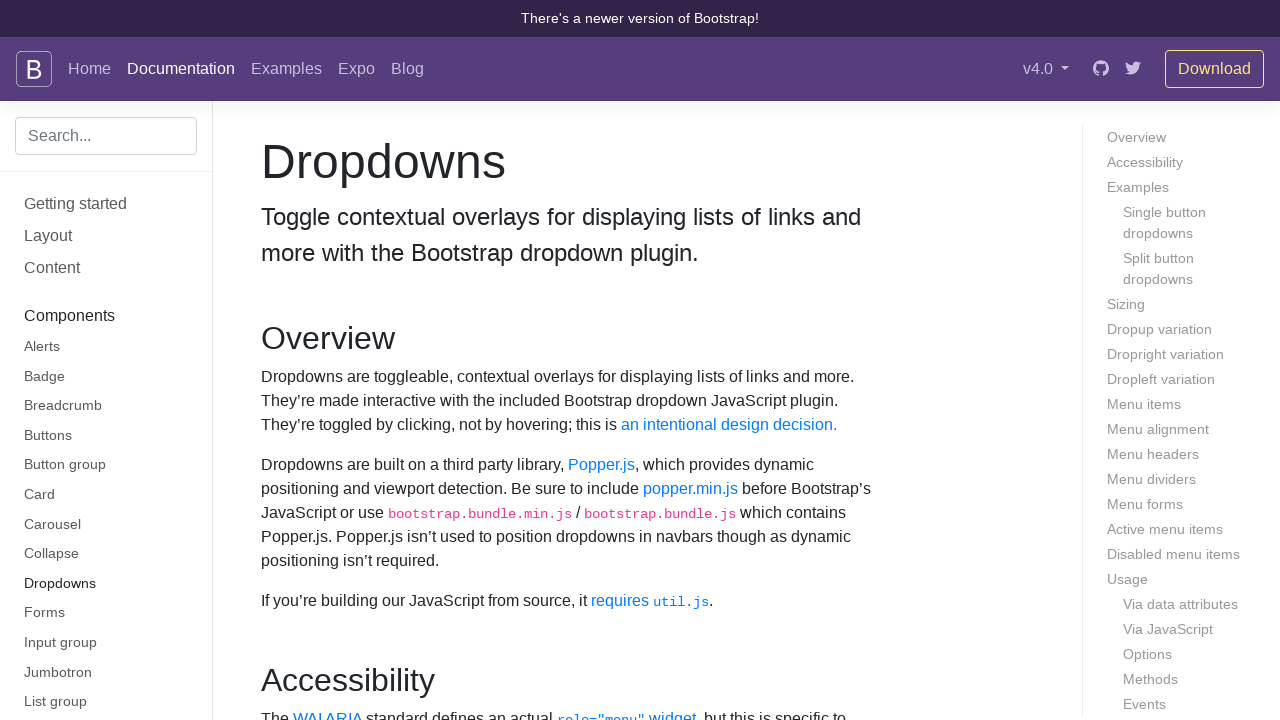

Filled in email field with 'testuser@example.com' on #exampleDropdownFormEmail1
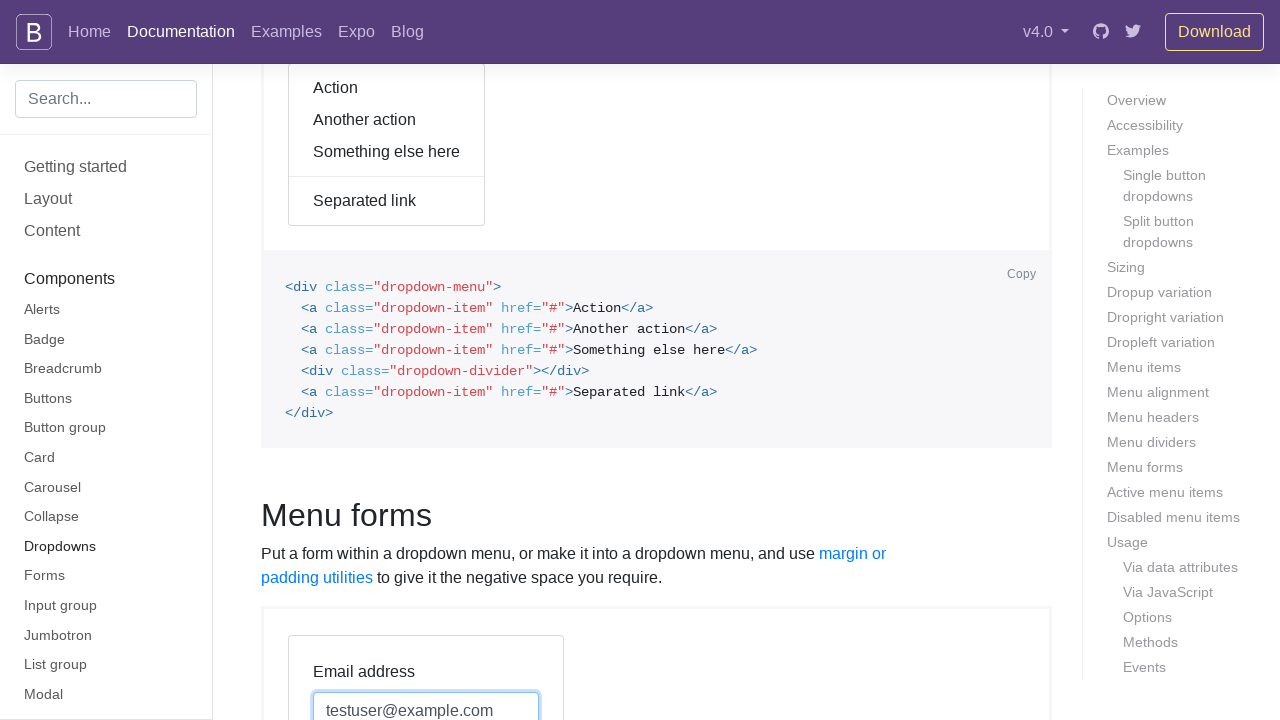

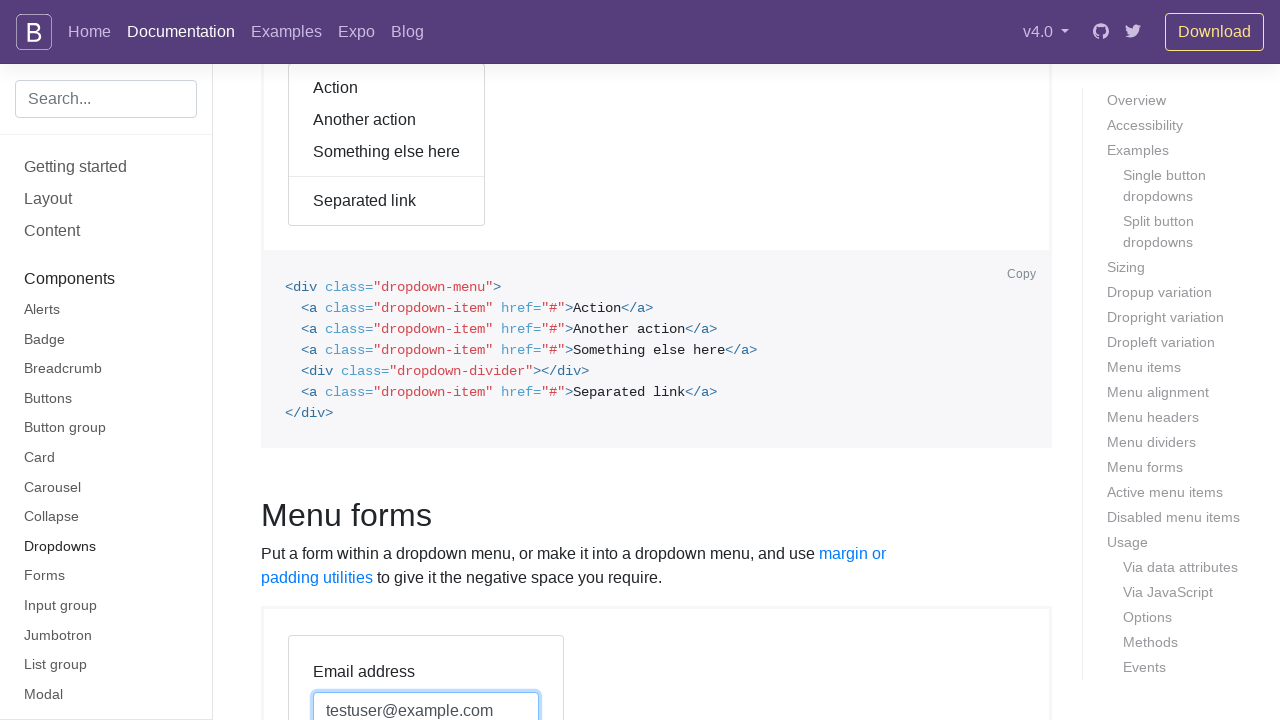